Tests radio button selection functionality by navigating to a form page and clicking different radio button options

Starting URL: https://formy-project.herokuapp.com/

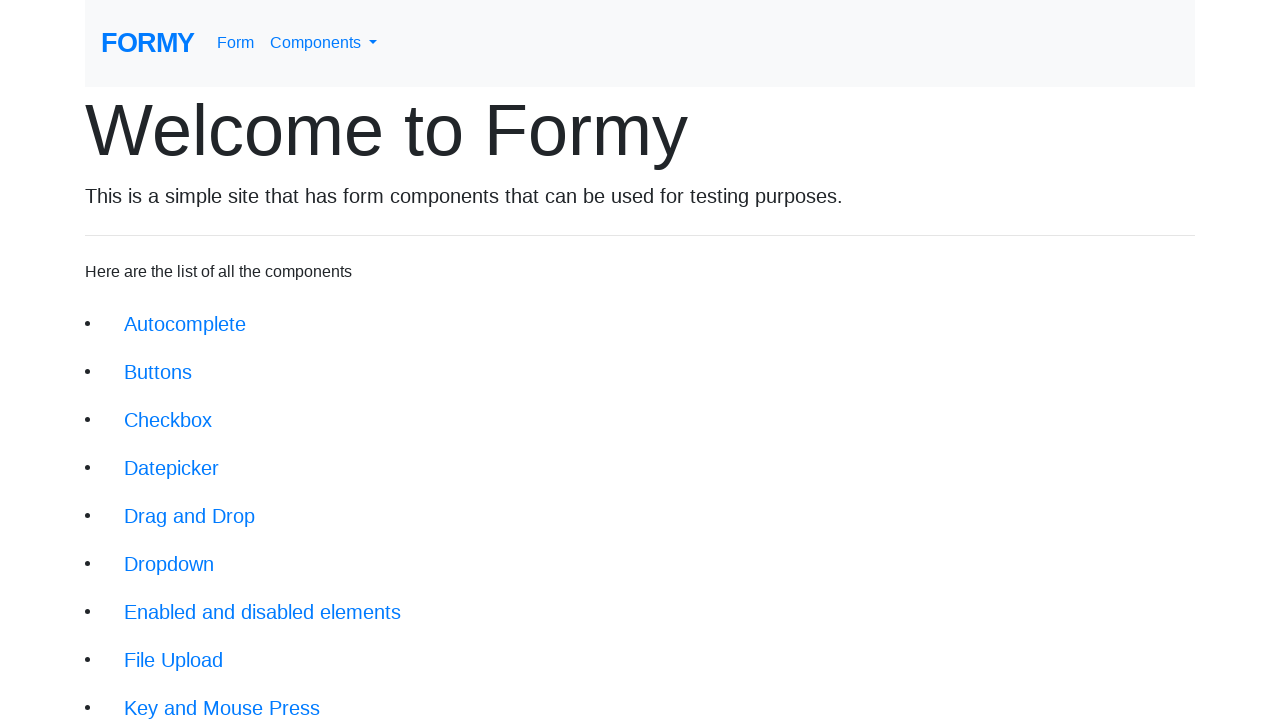

Clicked radio button link from homepage at (182, 600) on xpath=//div[@class='jumbotron-fluid']//a[@href='/radiobutton']
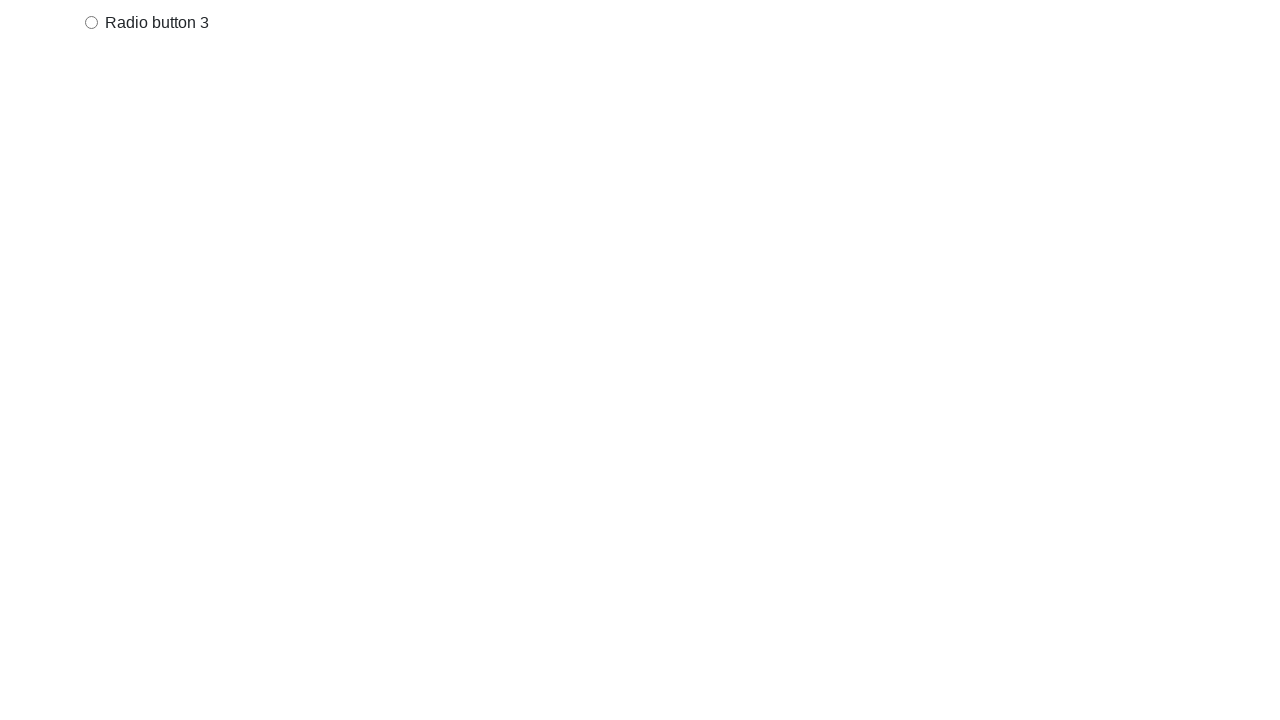

Radio button page loaded successfully
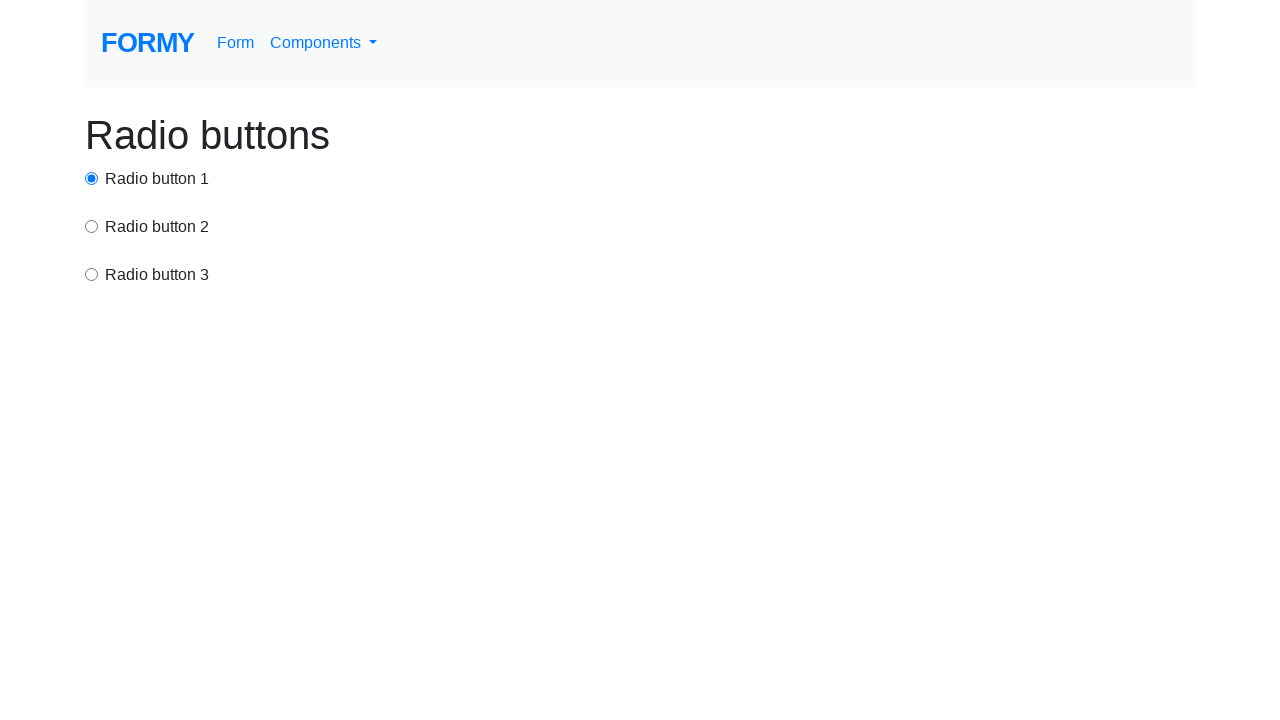

Clicked radio button option 2 at (92, 226) on xpath=//div[@class='container']//div[@class='form-check']//input[@value='option2
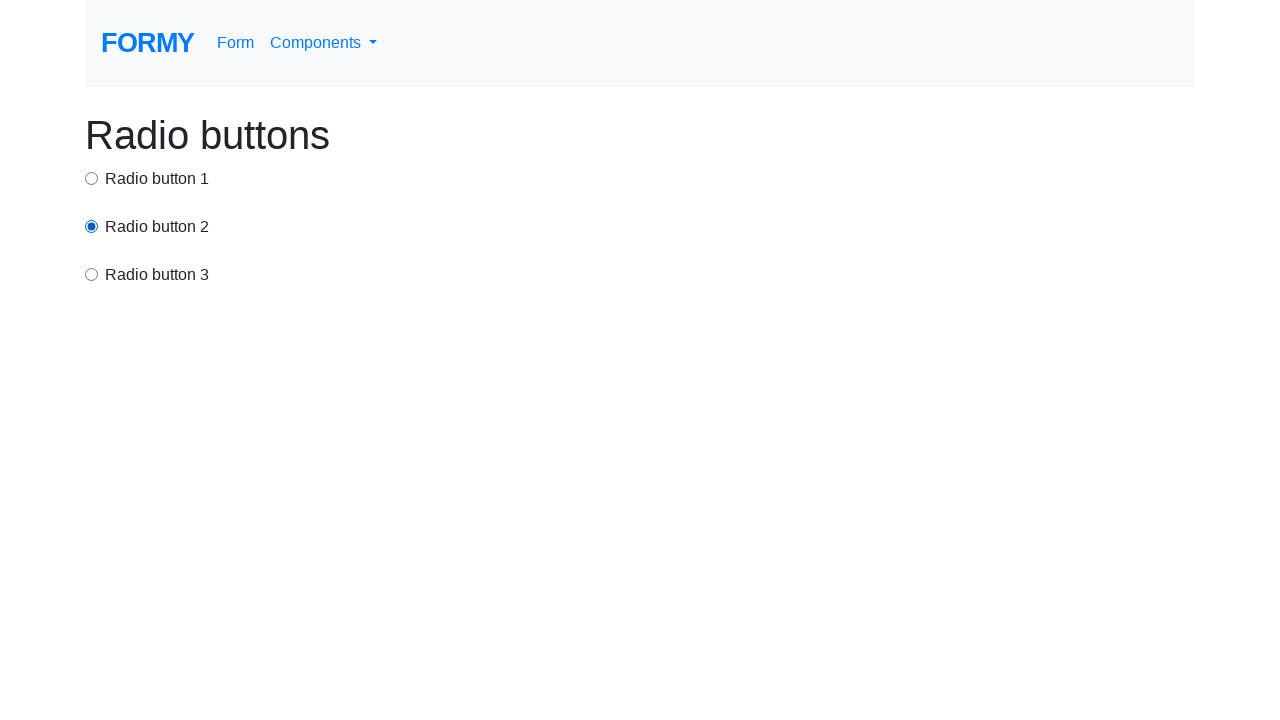

Clicked radio button option 1 at (92, 178) on xpath=//div[@class='container']//div[@class='form-check']//input[@value='option1
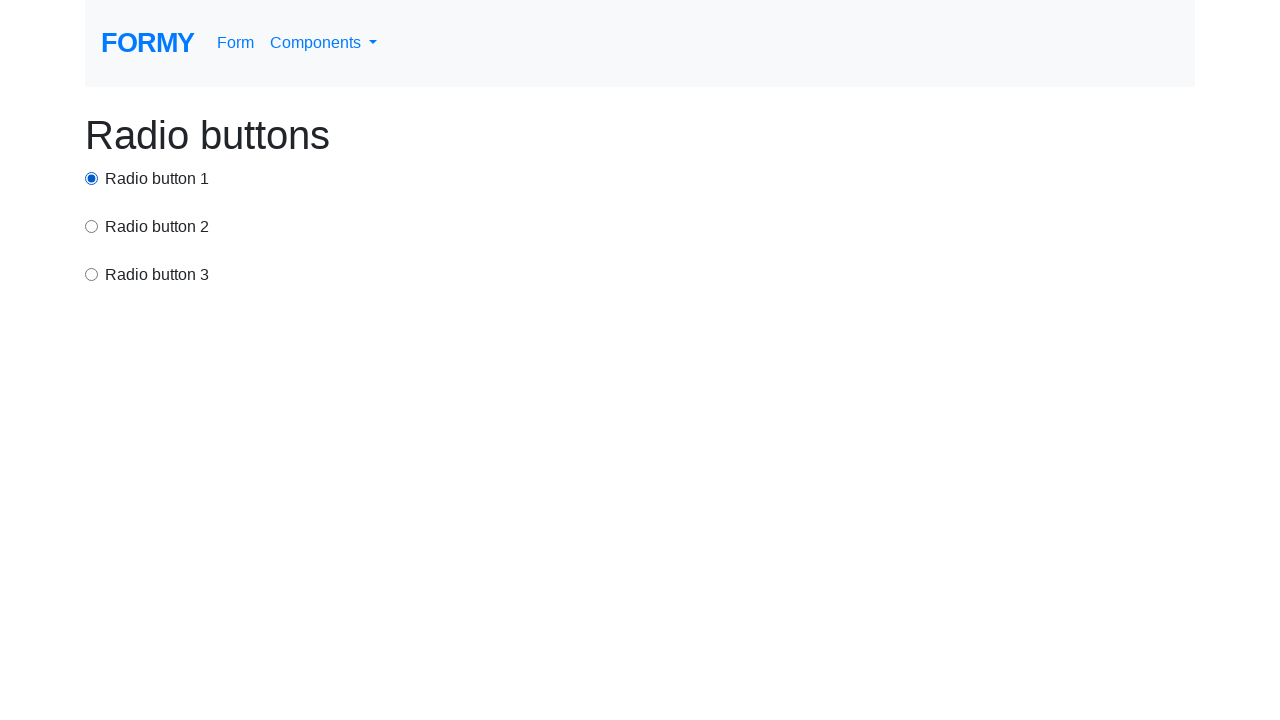

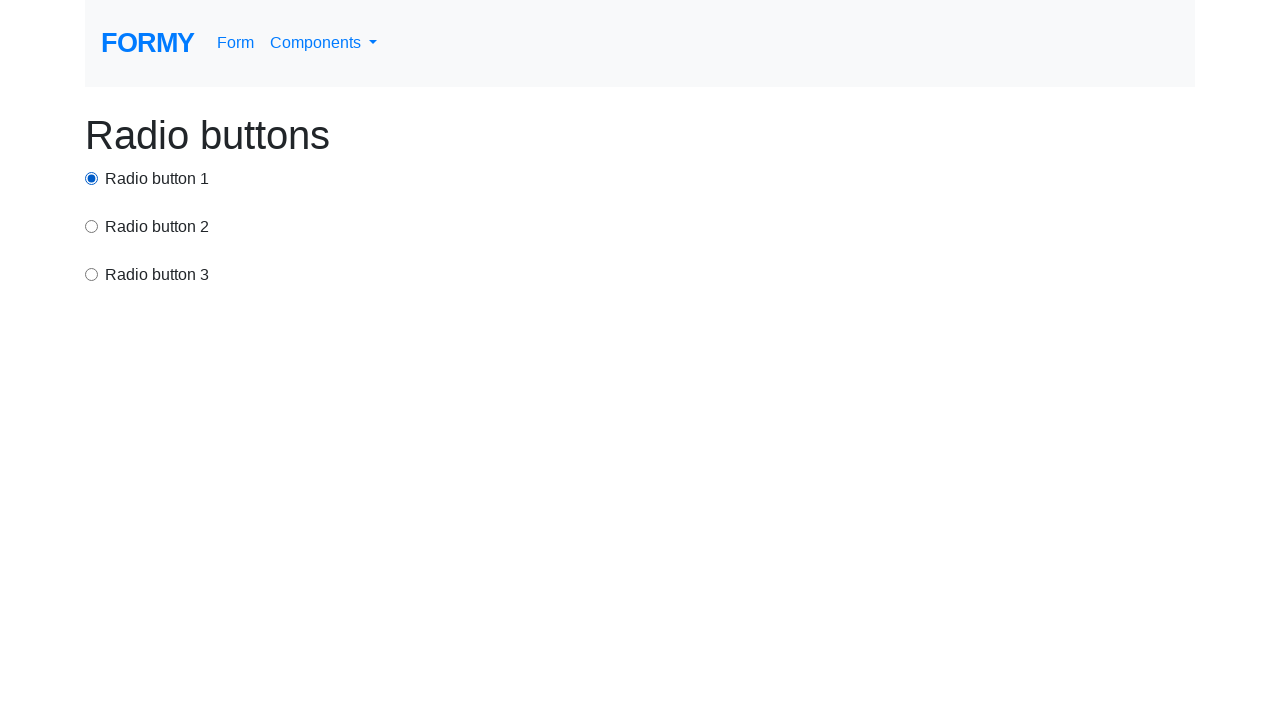